Navigates to a stock index page on SlickCharts and verifies that stock ticker symbols are displayed on the page

Starting URL: https://www.slickcharts.com/sp500

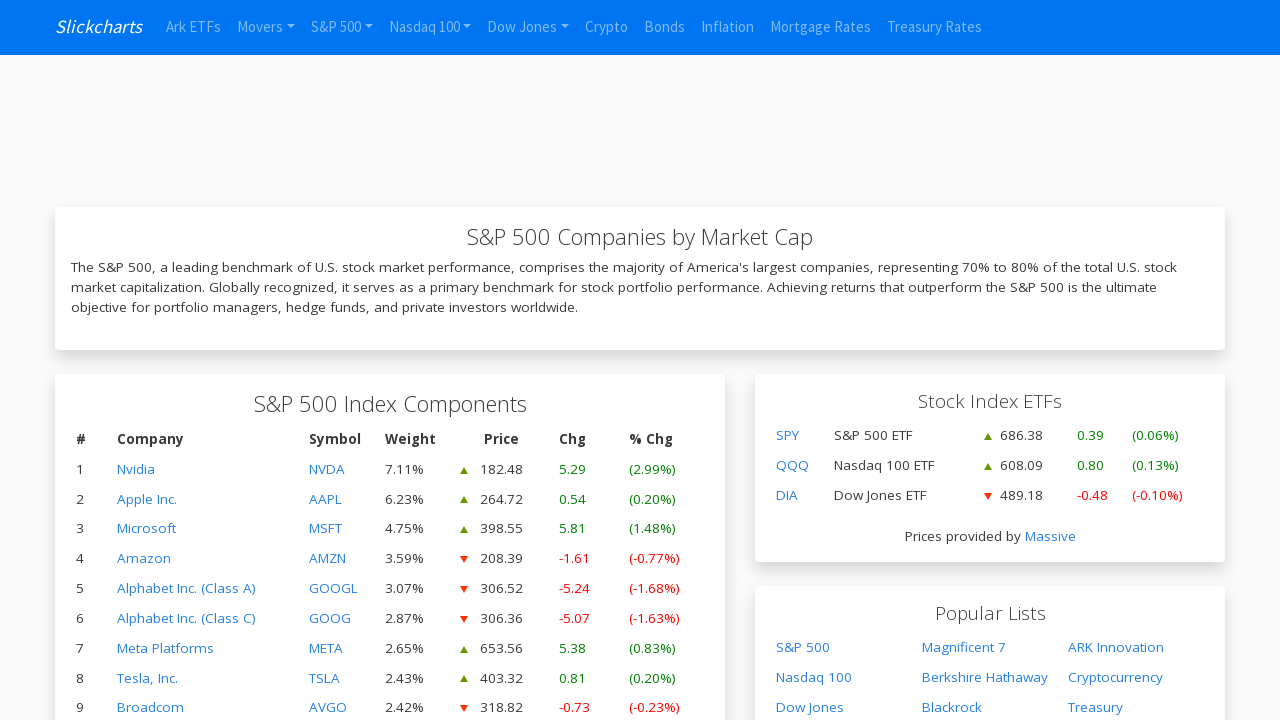

Navigated to SlickCharts S&P 500 index page
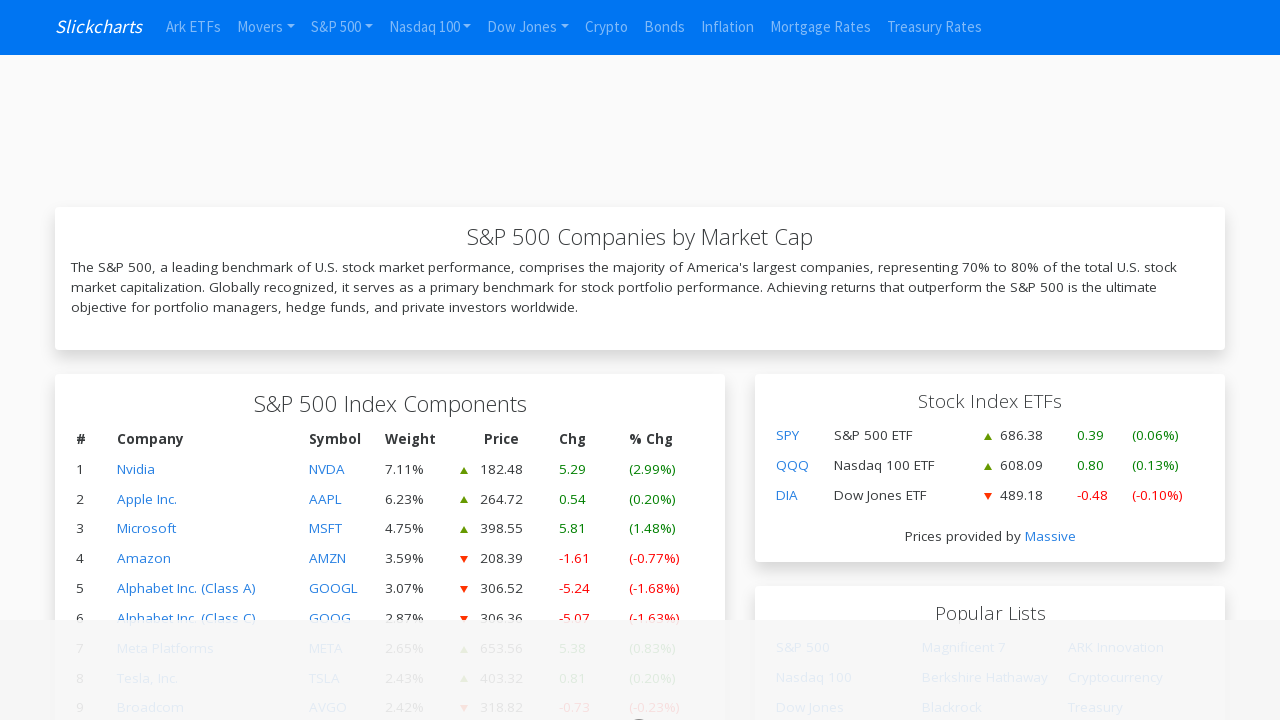

Waited for ticker symbol links to load
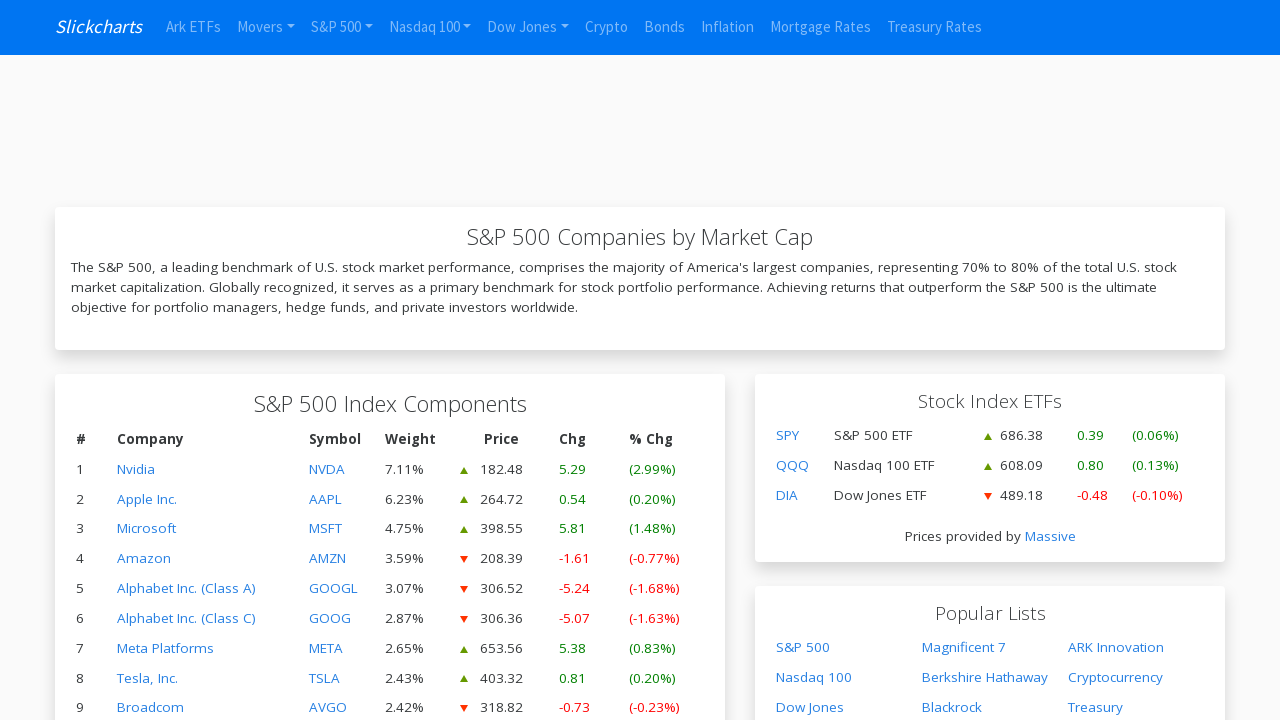

Located all ticker symbol elements on the page
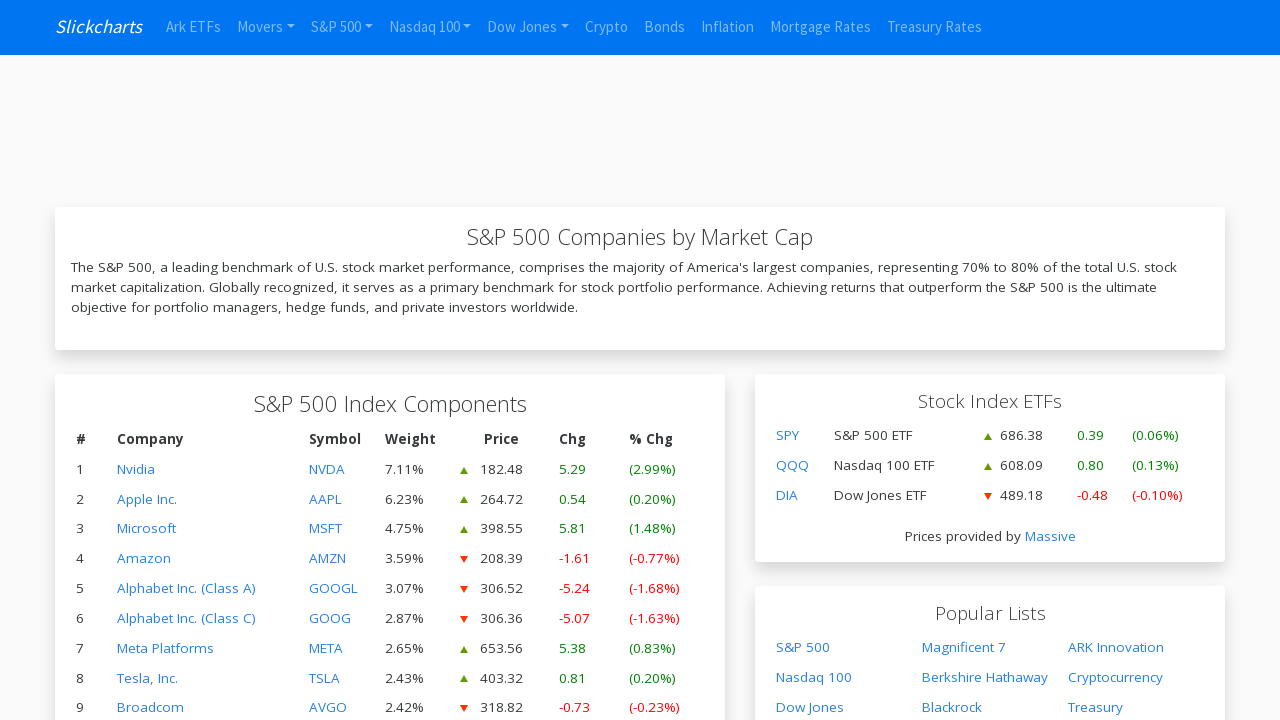

Verified first ticker symbol is visible
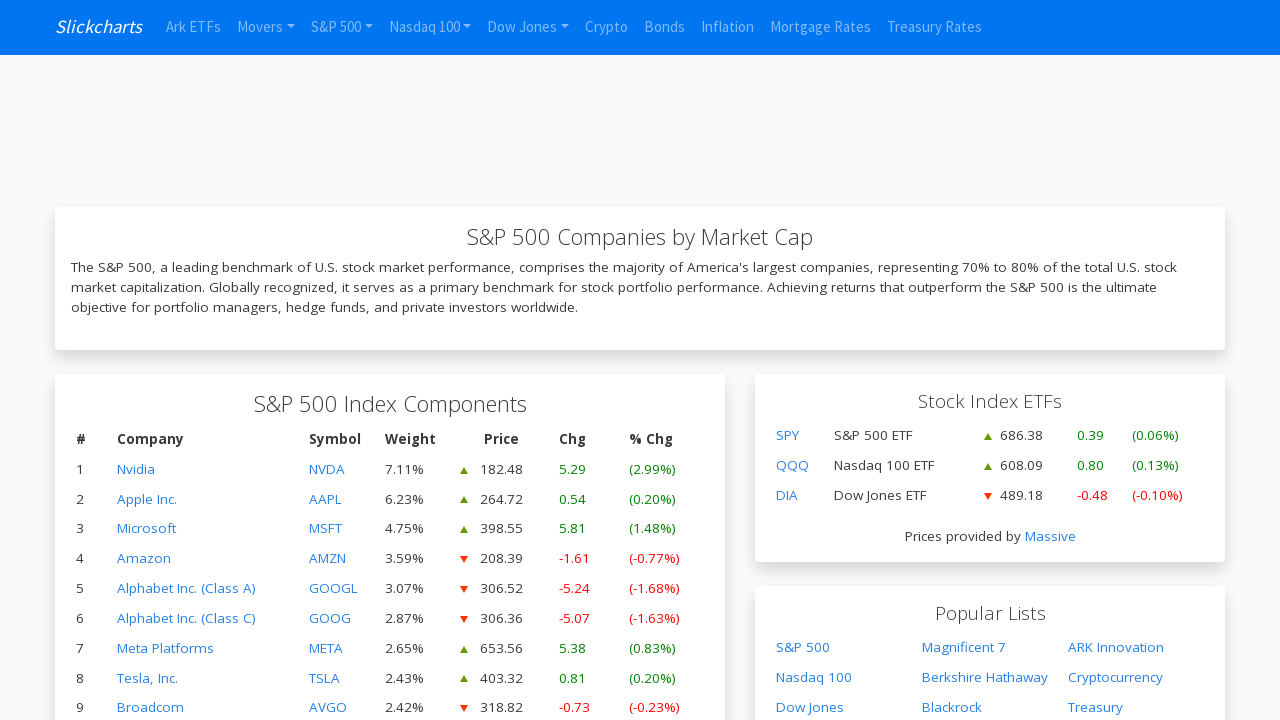

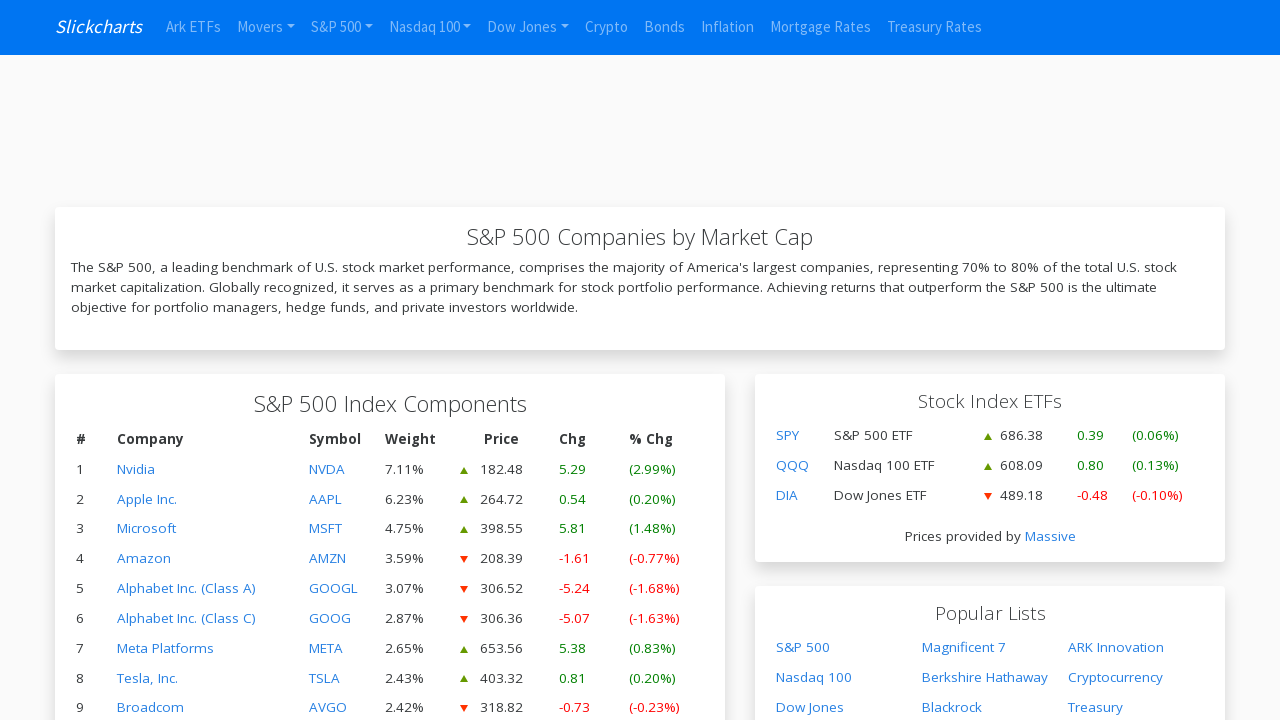